Tests autocomplete dropdown functionality by typing partial text and using keyboard navigation to select an option

Starting URL: https://rahulshettyacademy.com/AutomationPractice/

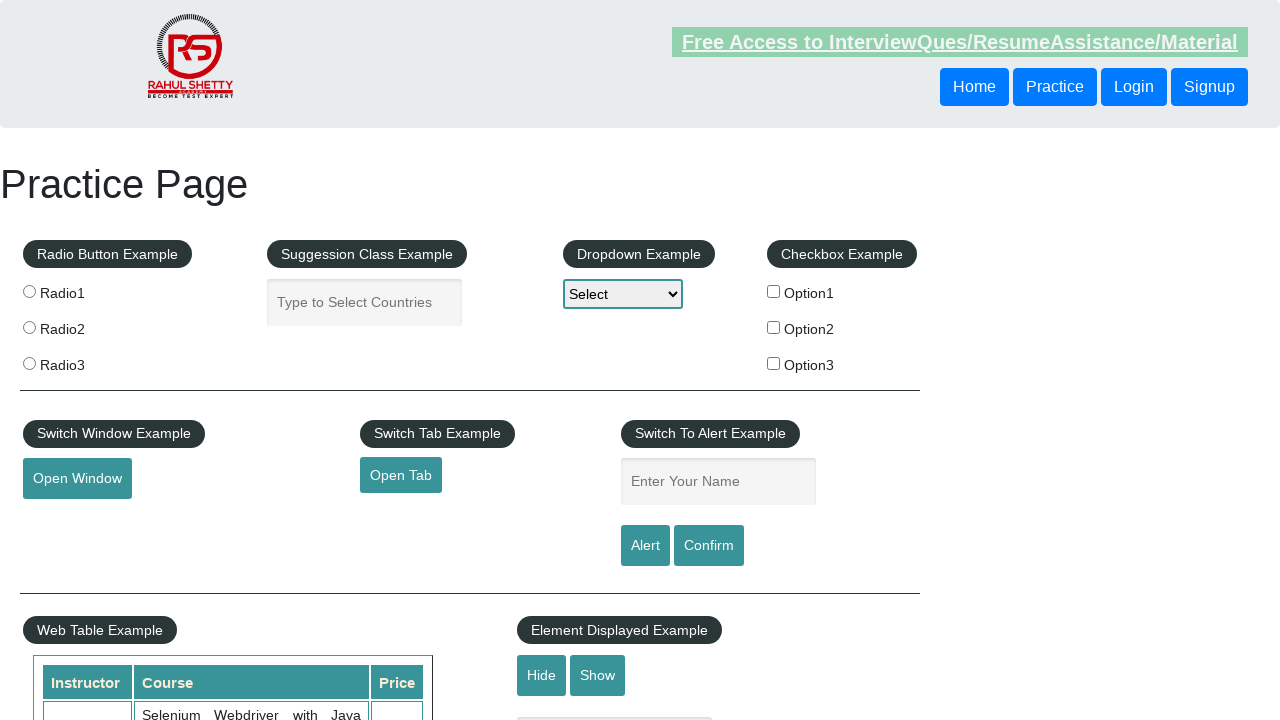

Typed 'unit' in autocomplete field to trigger suggestions on #autocomplete
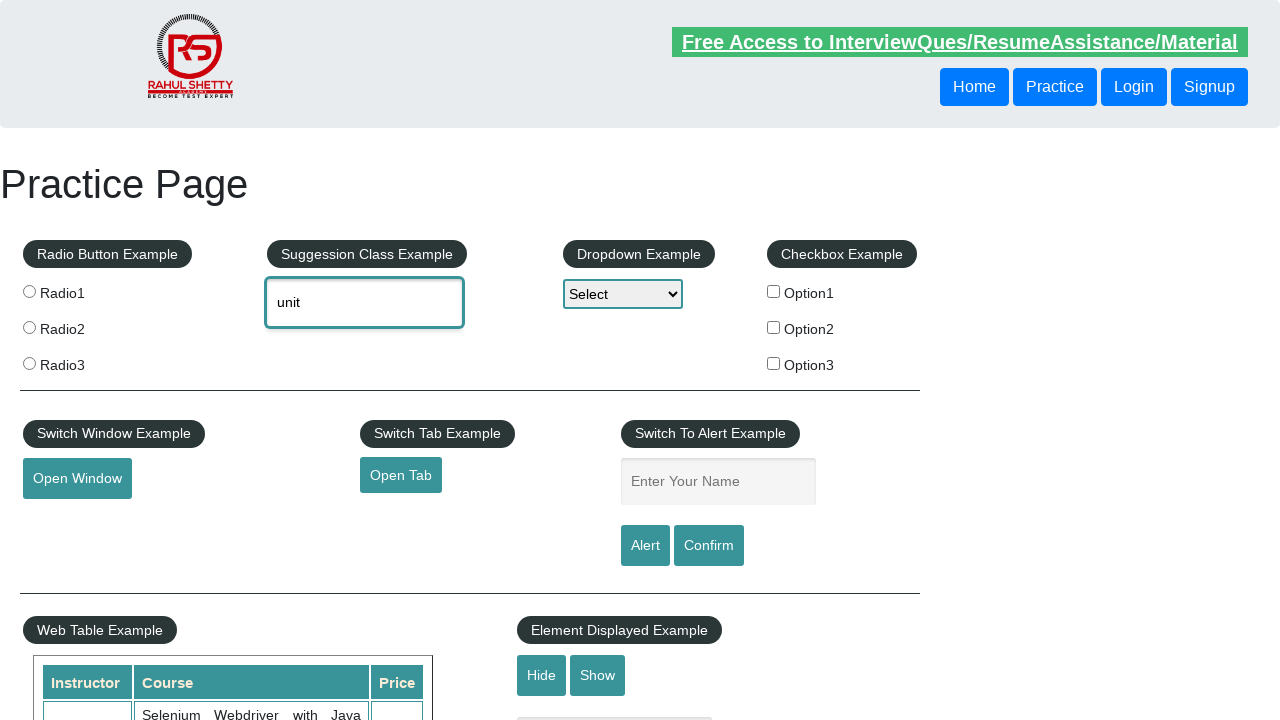

Waited for autocomplete dropdown suggestions to appear
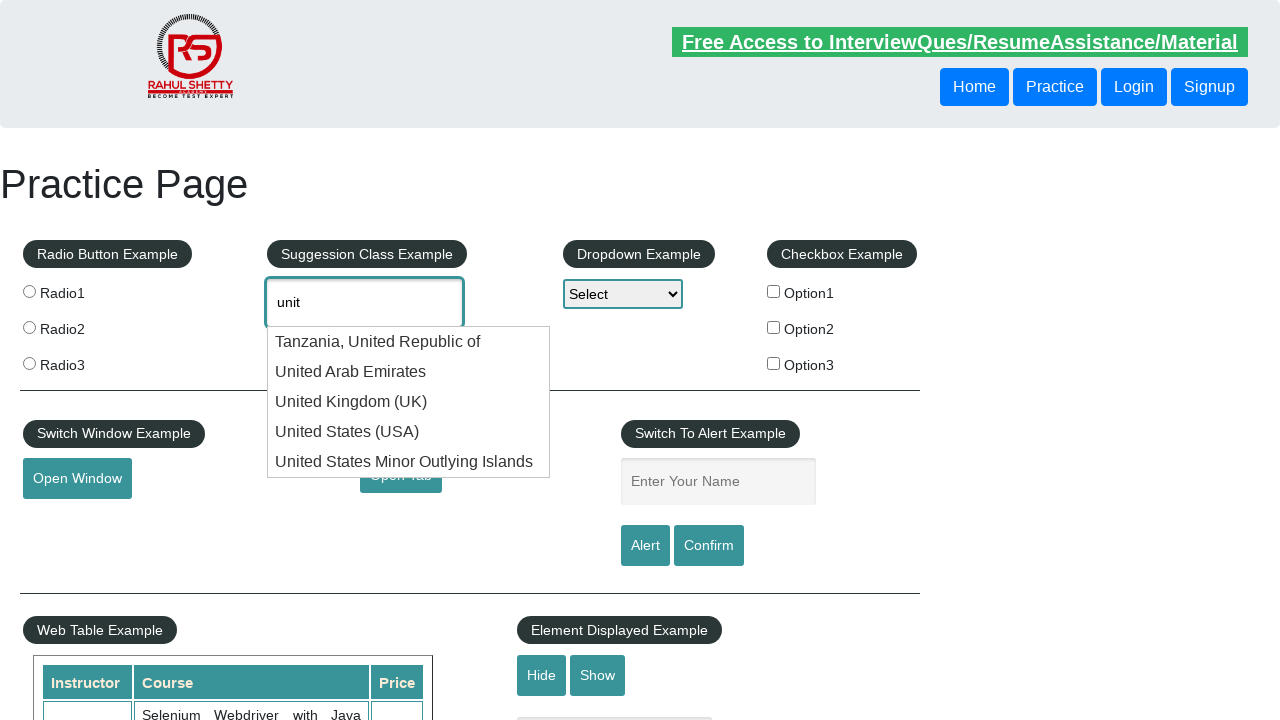

Pressed ArrowDown once to navigate through suggestions on #autocomplete
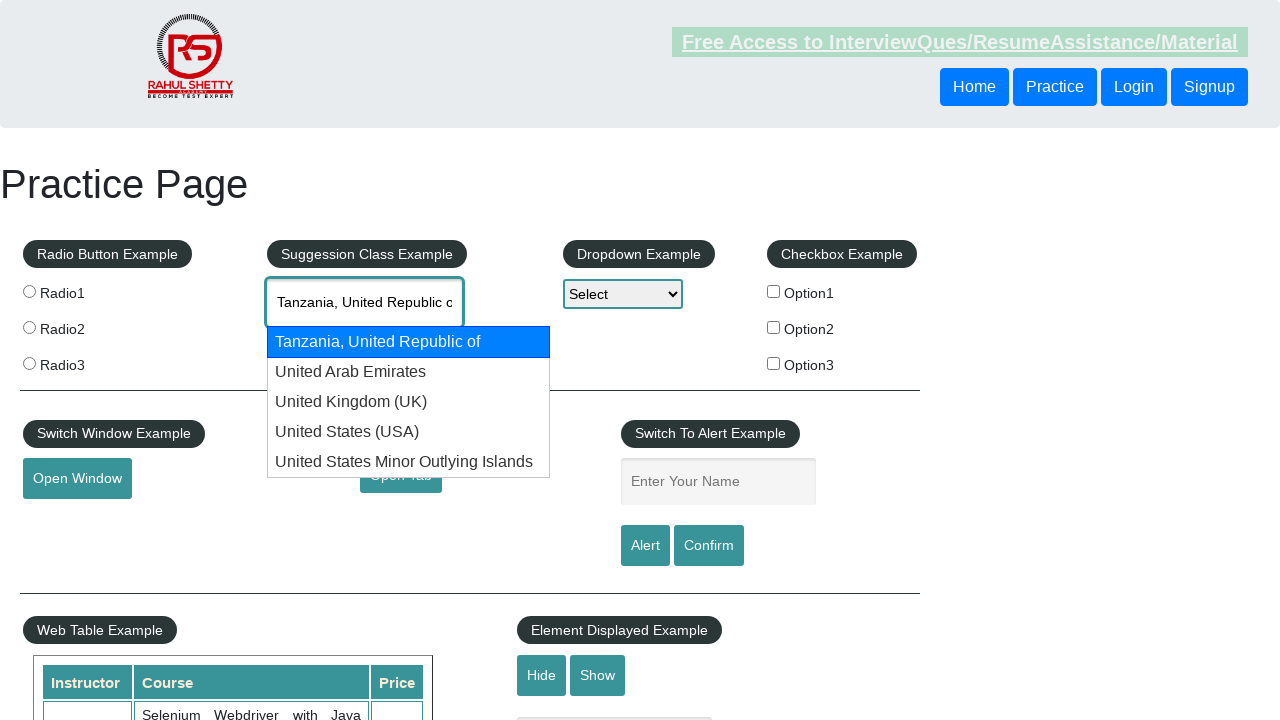

Pressed ArrowDown twice to navigate through suggestions on #autocomplete
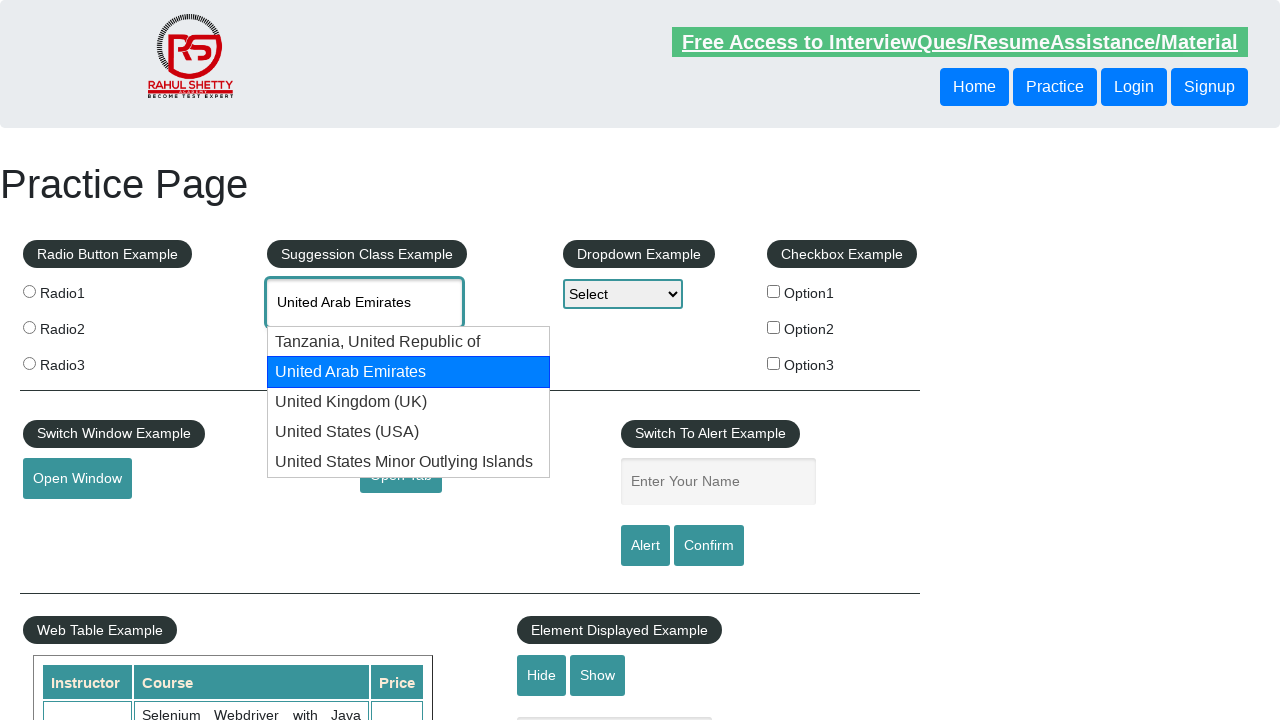

Pressed ArrowDown three times to navigate through suggestions on #autocomplete
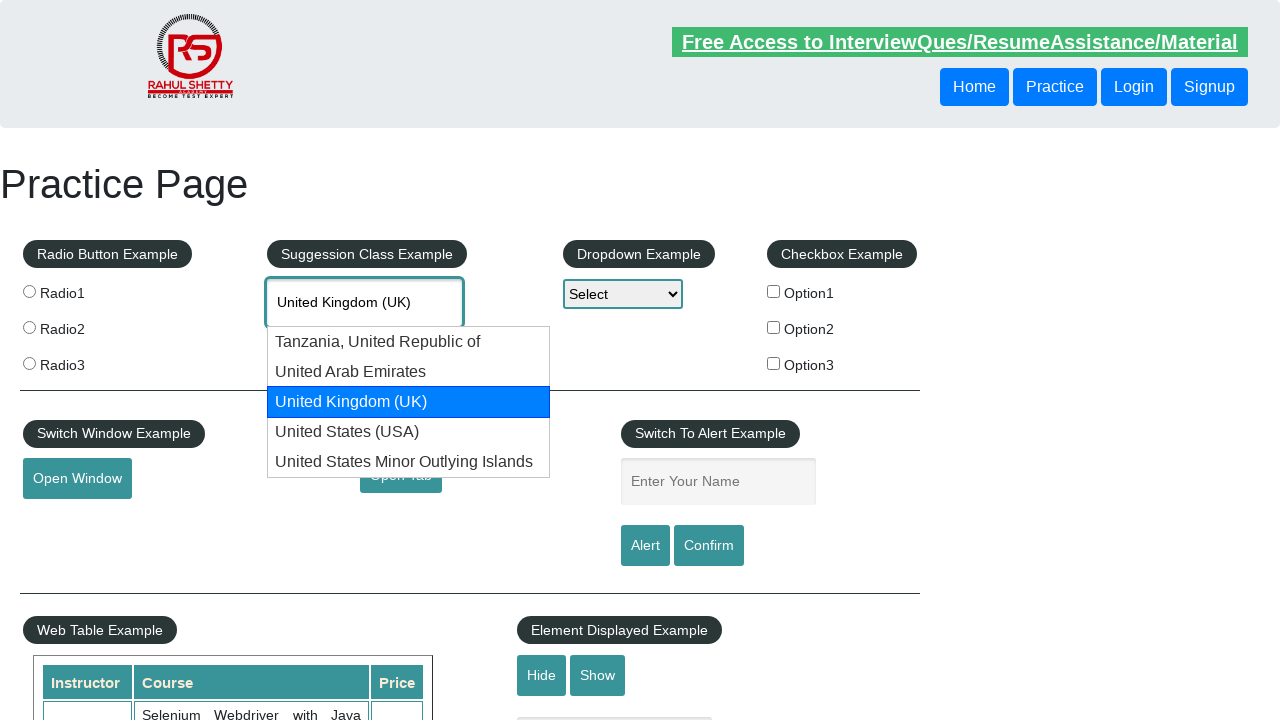

Pressed ArrowDown four times to reach 'United States' option on #autocomplete
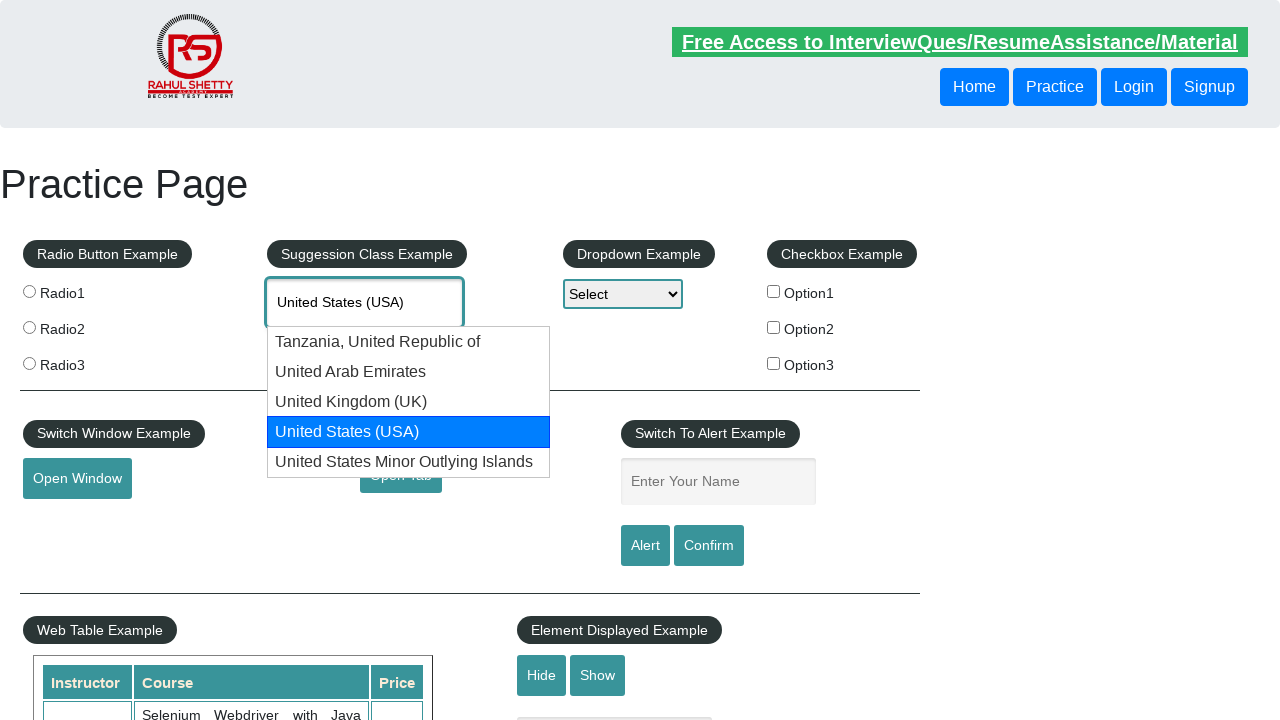

Retrieved selected value from autocomplete field: None
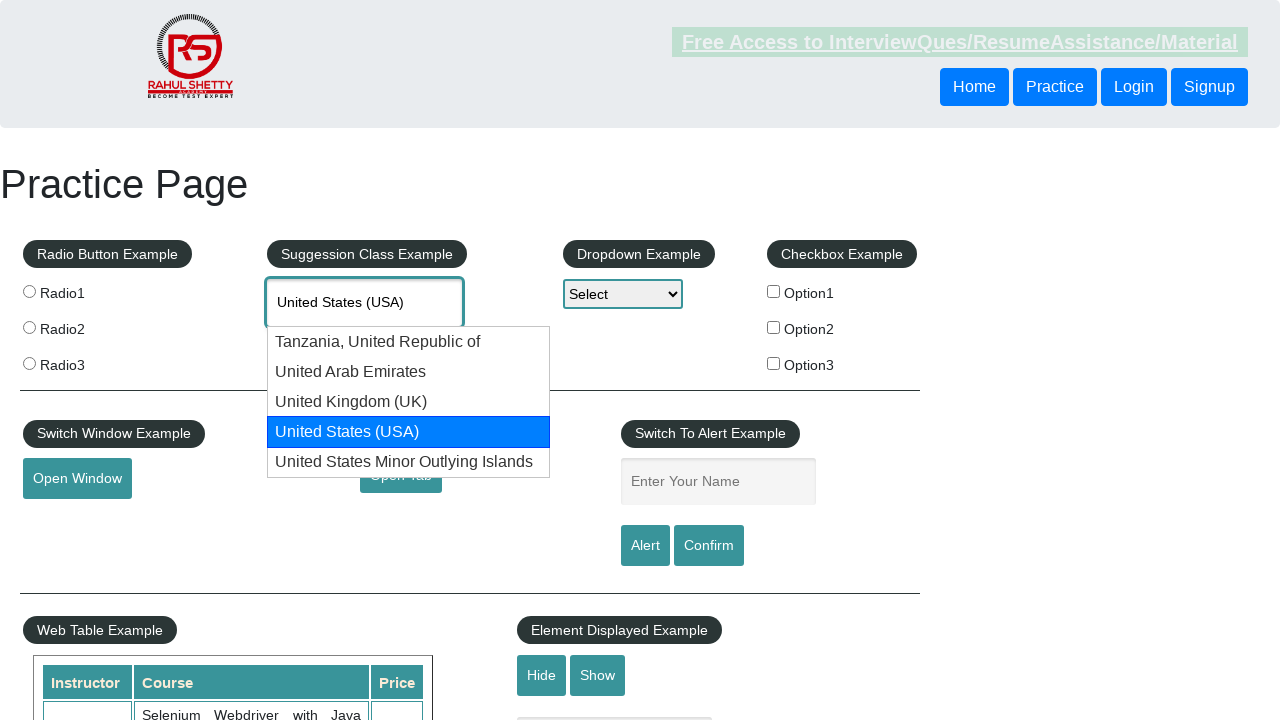

Printed selected value to console: None
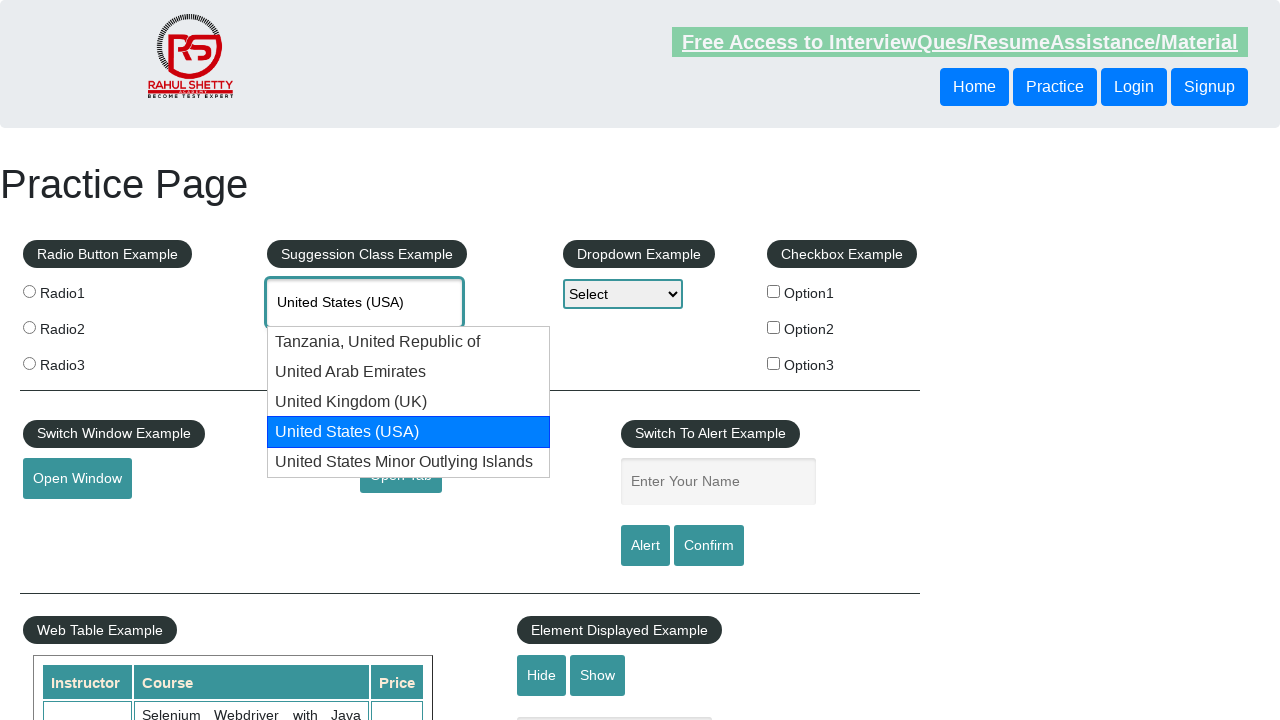

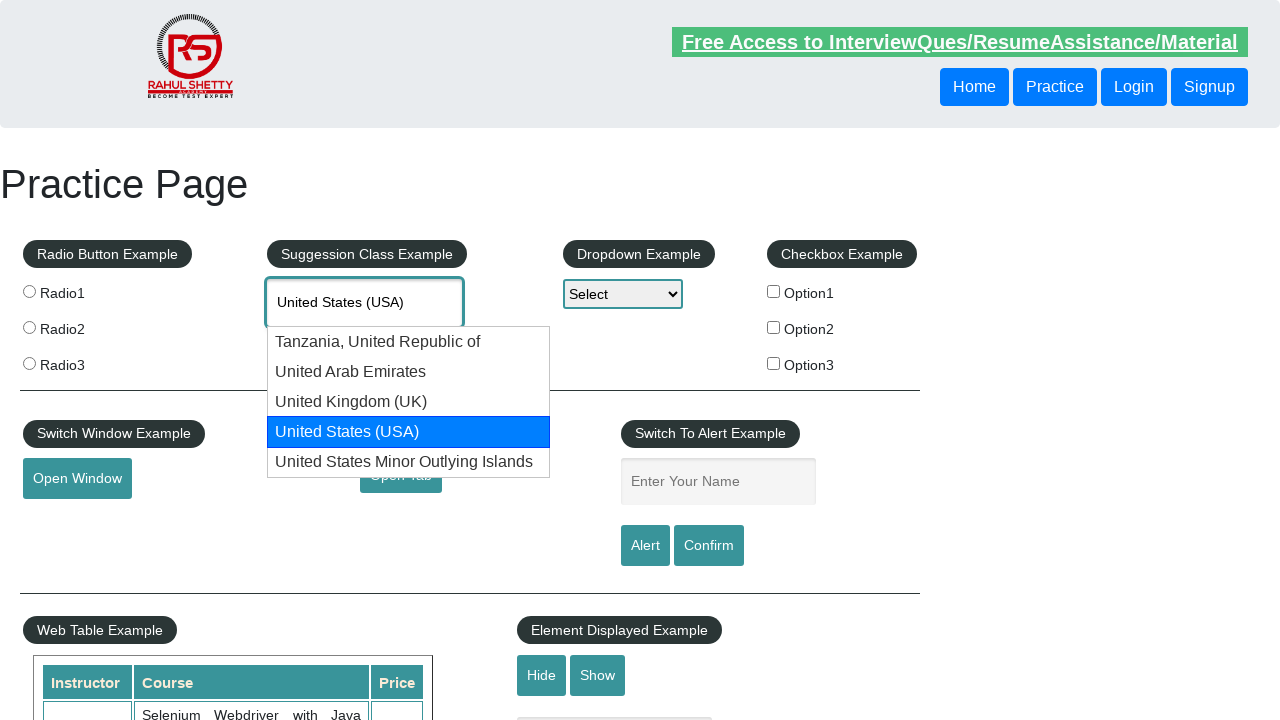